Tests unmarking todo items as complete by unchecking their checkboxes

Starting URL: https://demo.playwright.dev/todomvc

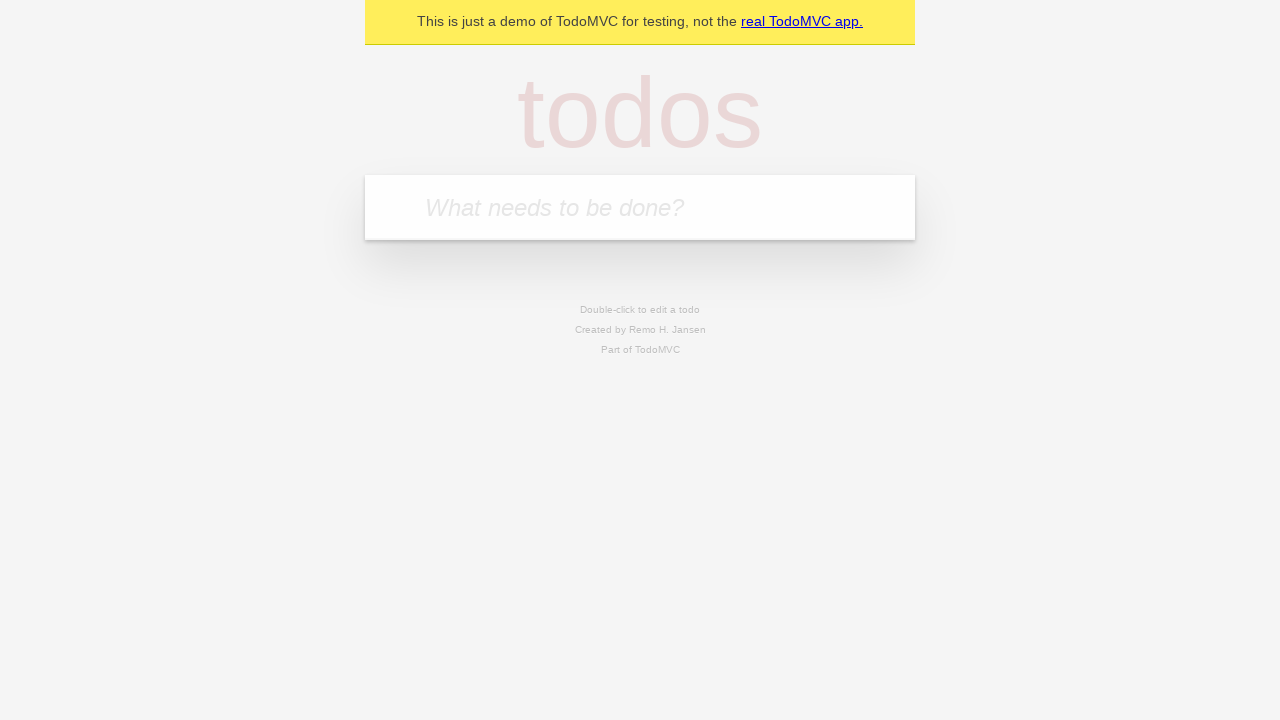

Filled todo input with 'buy some cheese' on internal:attr=[placeholder="What needs to be done?"i]
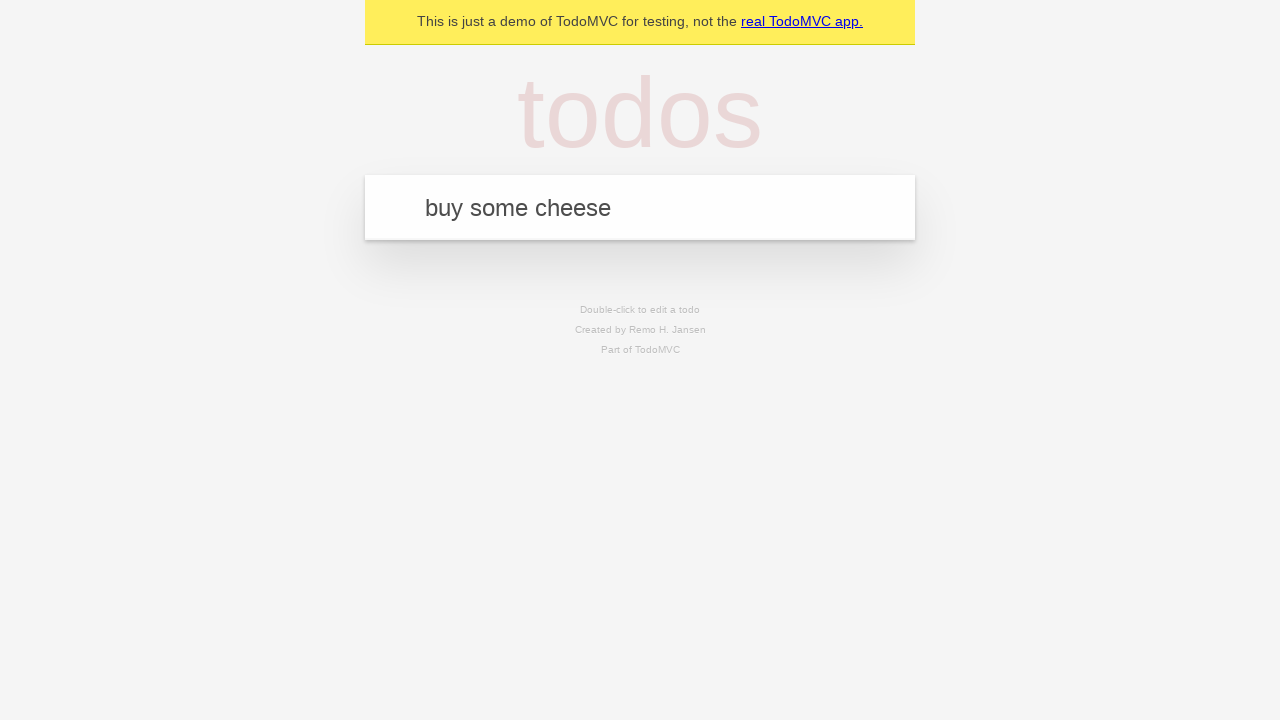

Pressed Enter to add first todo item on internal:attr=[placeholder="What needs to be done?"i]
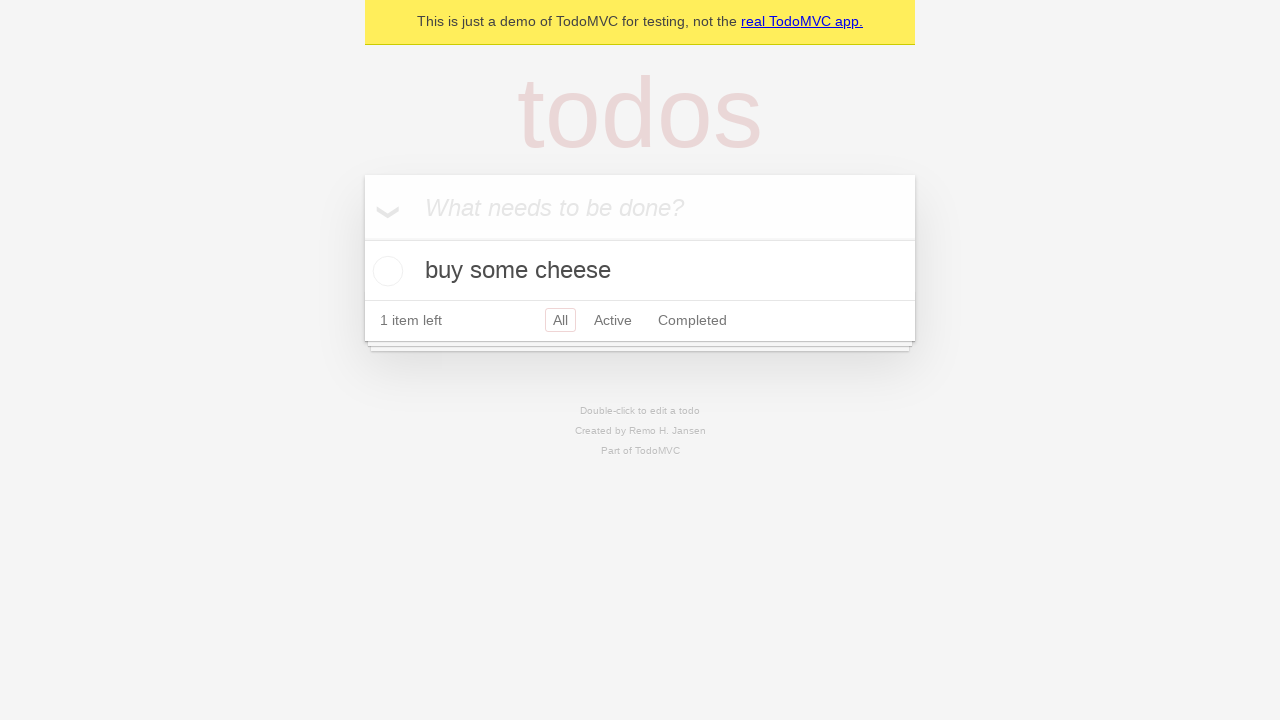

Filled todo input with 'feed the cat' on internal:attr=[placeholder="What needs to be done?"i]
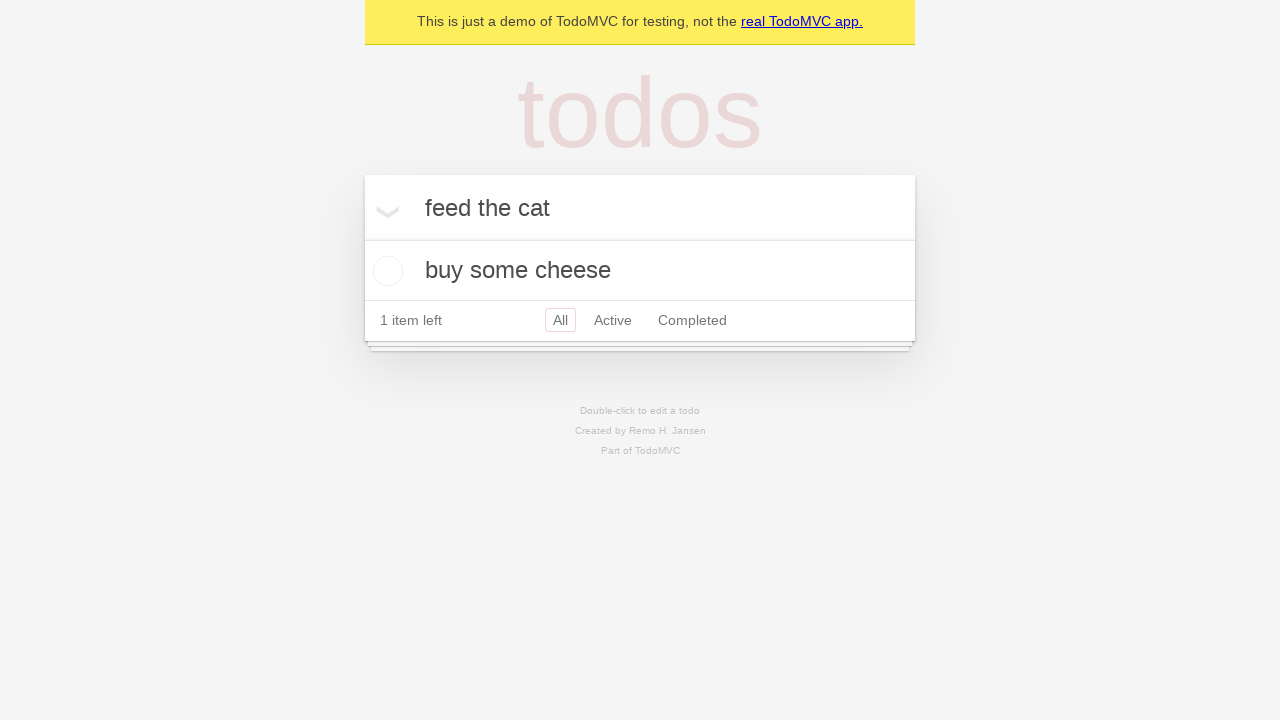

Pressed Enter to add second todo item on internal:attr=[placeholder="What needs to be done?"i]
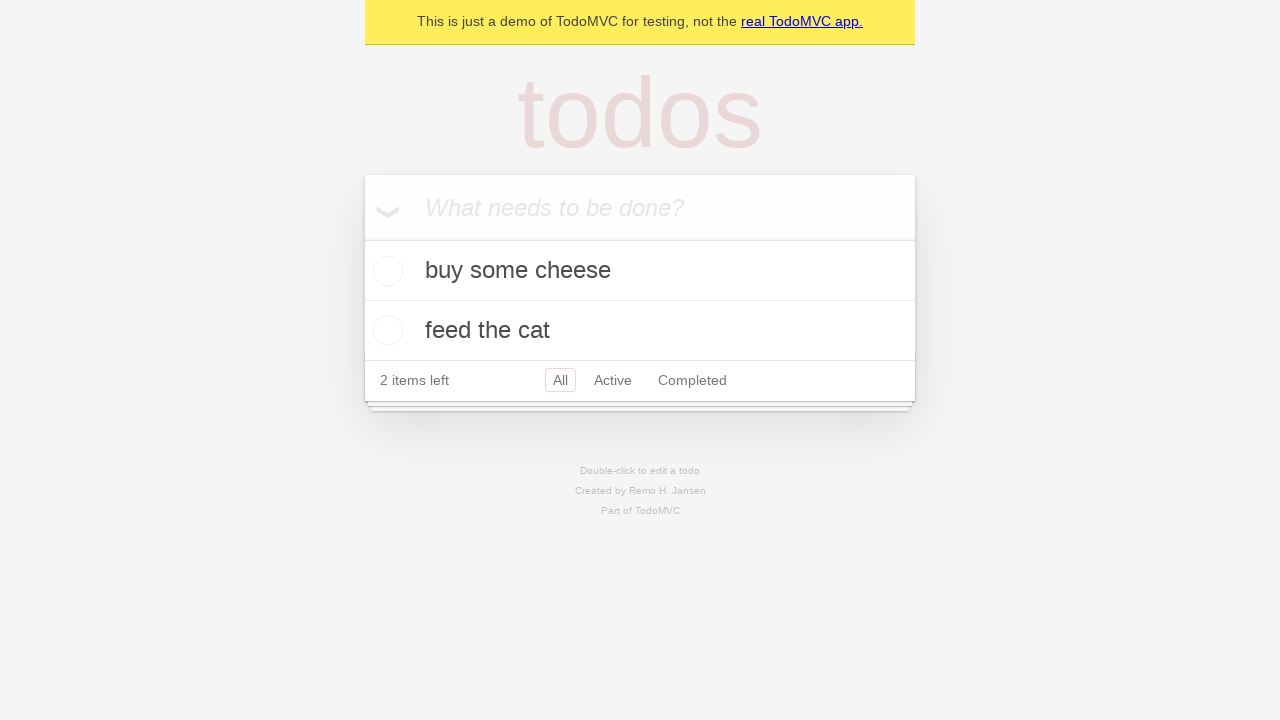

Checked checkbox for first todo item to mark as complete at (385, 271) on internal:testid=[data-testid="todo-item"s] >> nth=0 >> internal:role=checkbox
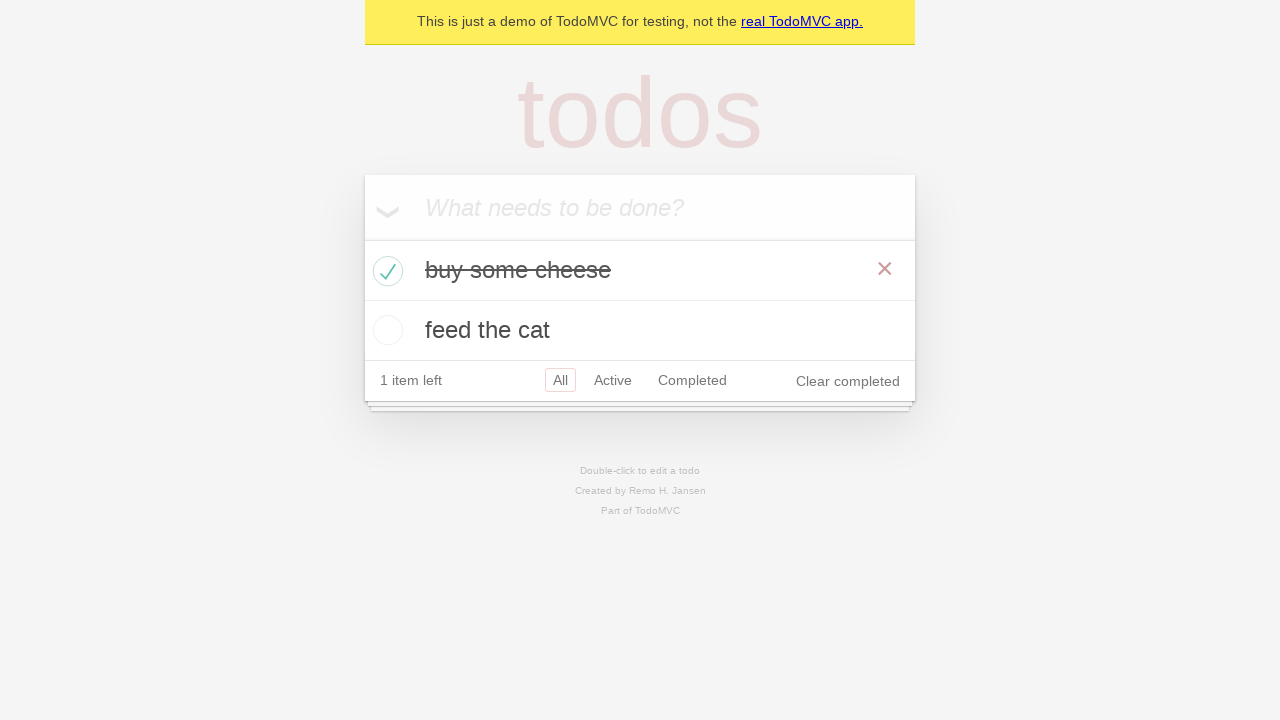

Unchecked checkbox for first todo item to mark as incomplete at (385, 271) on internal:testid=[data-testid="todo-item"s] >> nth=0 >> internal:role=checkbox
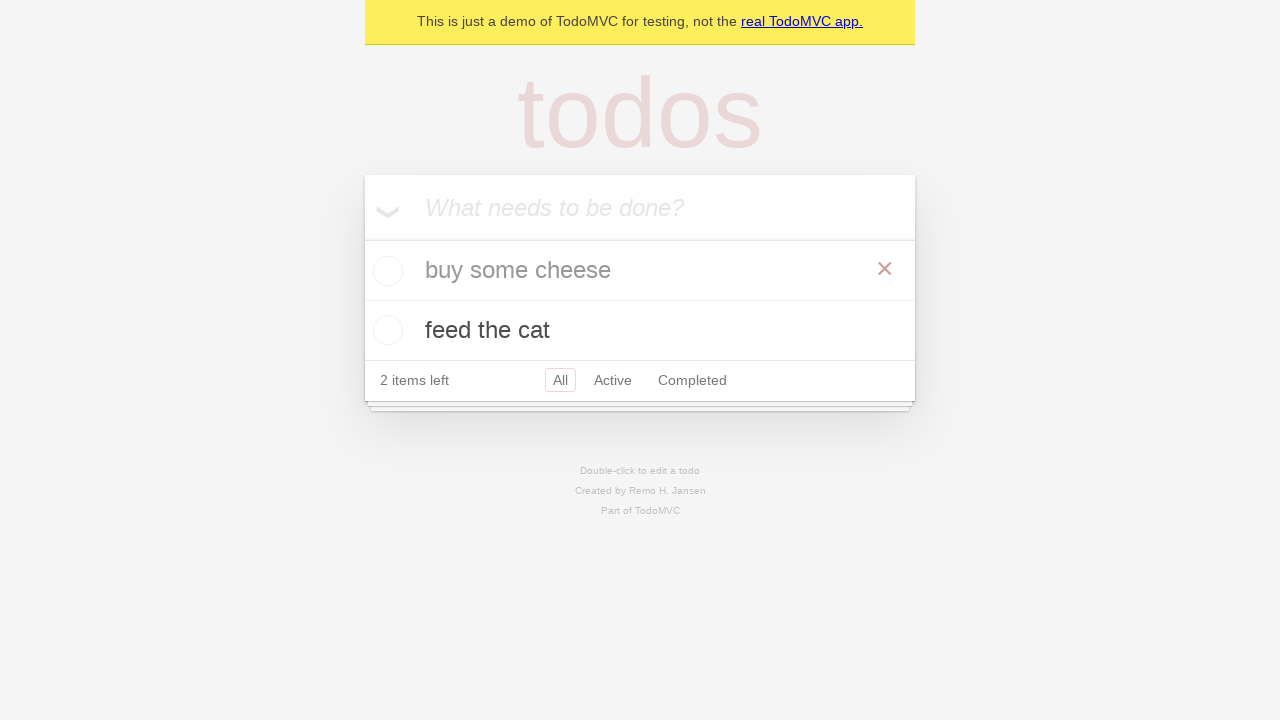

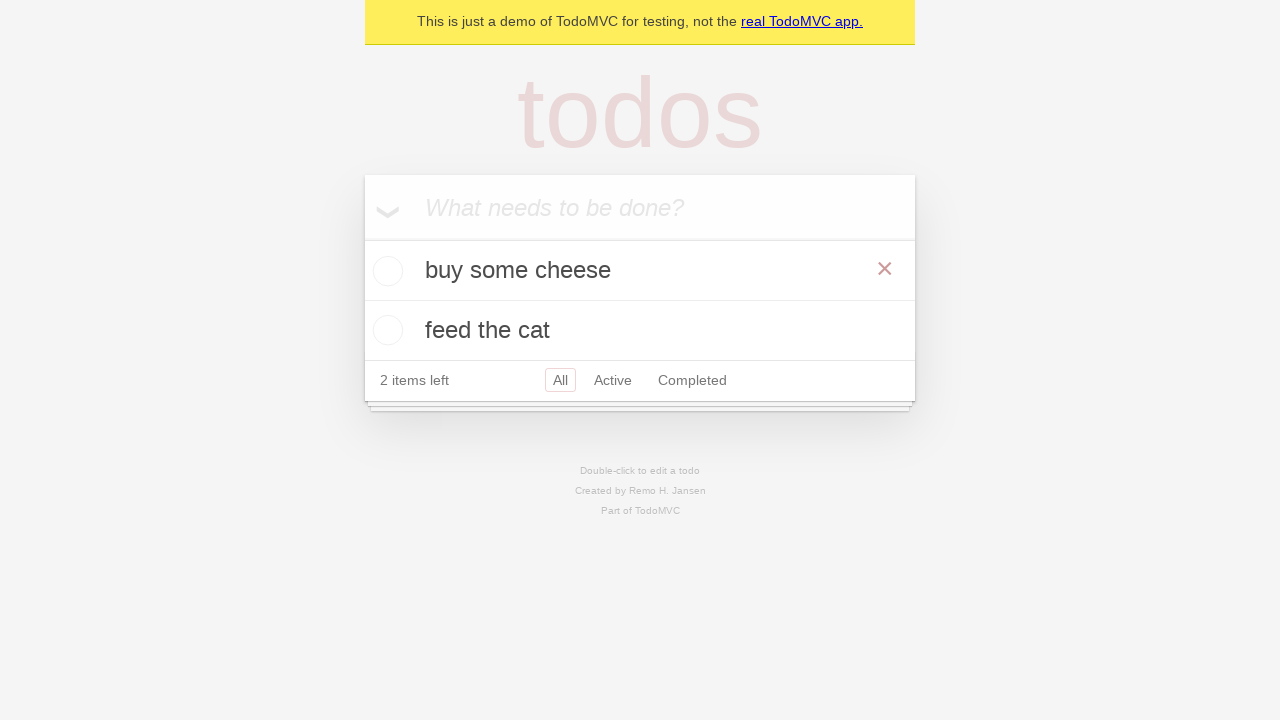